Tests adding a todo item to a sample todo application by entering text and submitting, then verifying the new todo is displayed.

Starting URL: https://lambdatest.github.io/sample-todo-app/

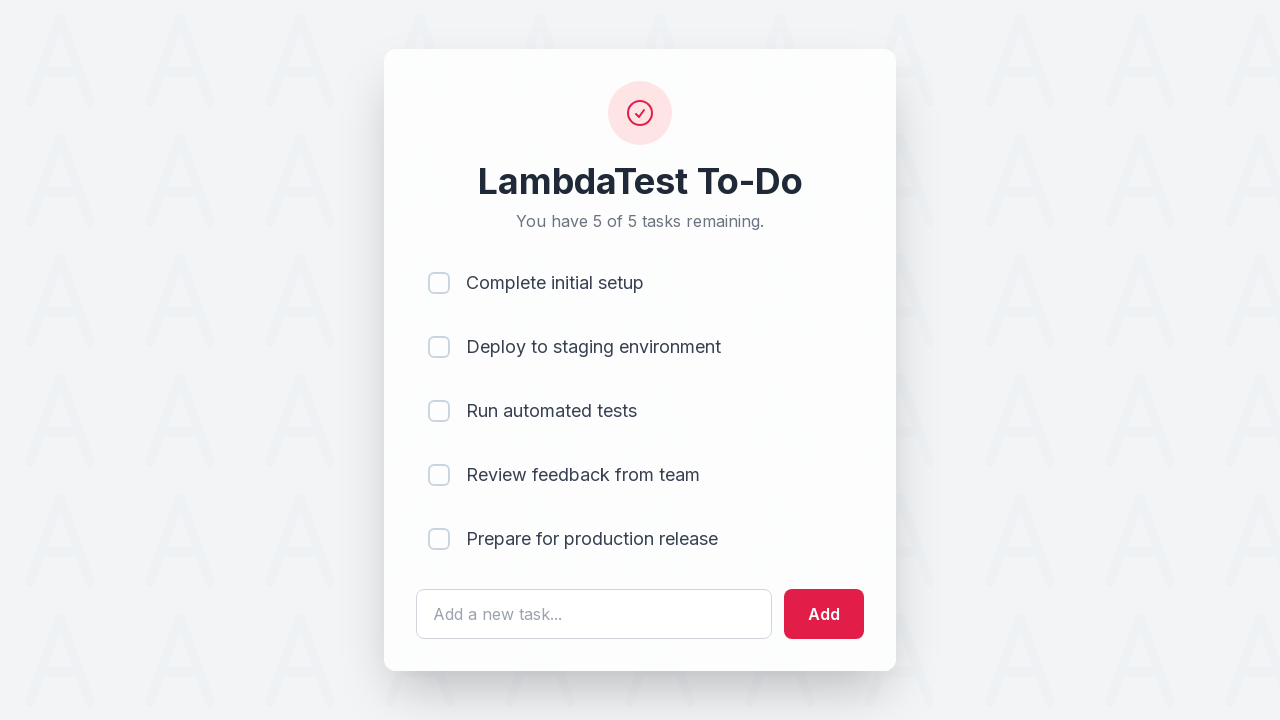

Filled todo input field with 'Learn Playwright Testing' on #sampletodotext
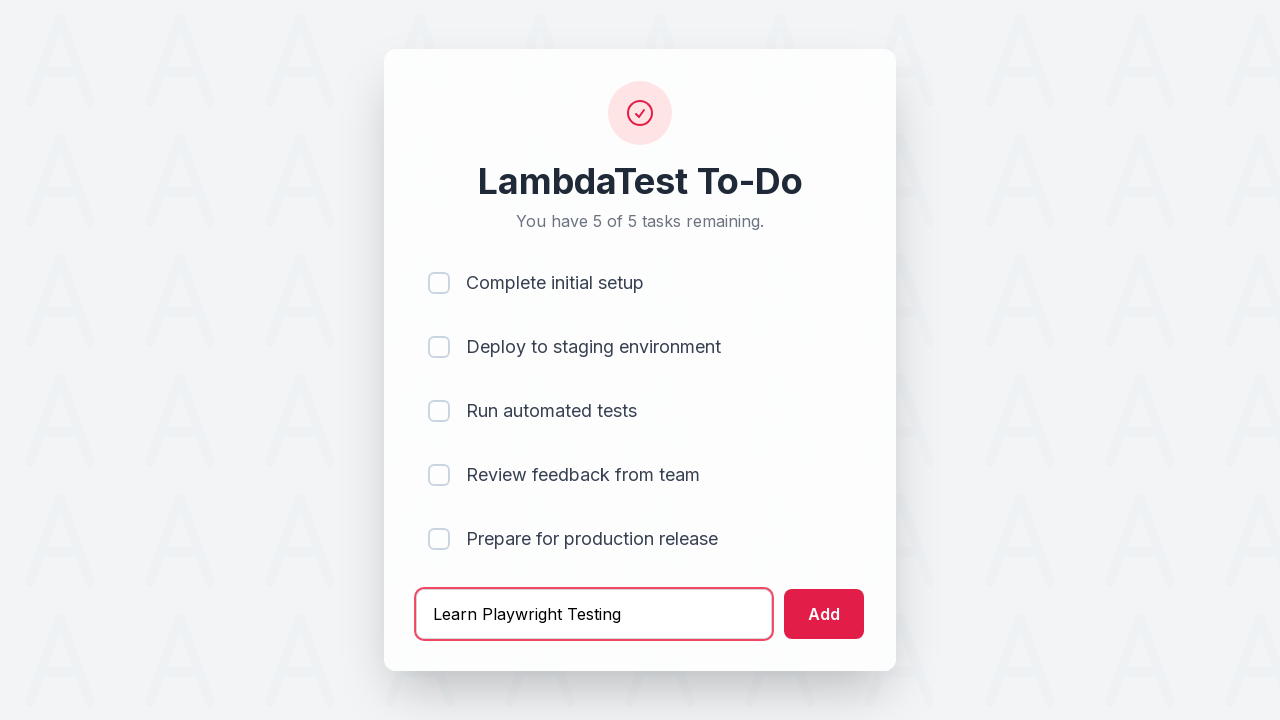

Pressed Enter to submit the todo item on #sampletodotext
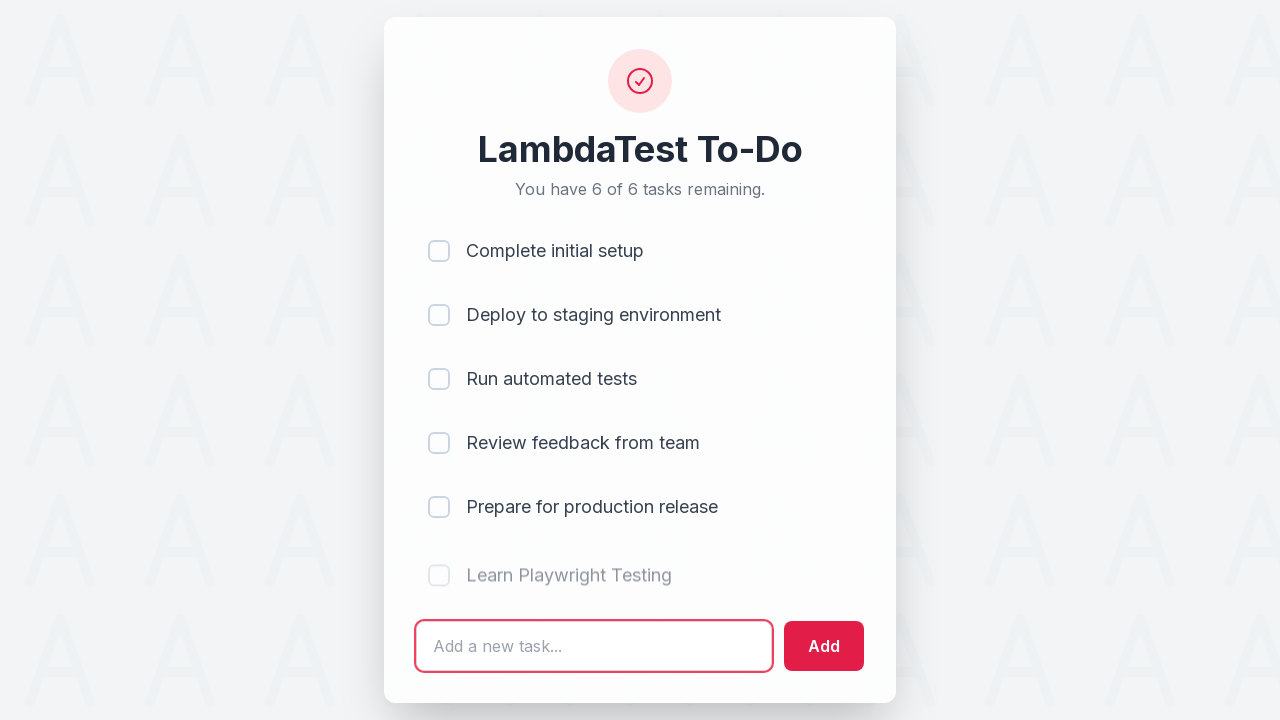

Verified new todo item appears in the list
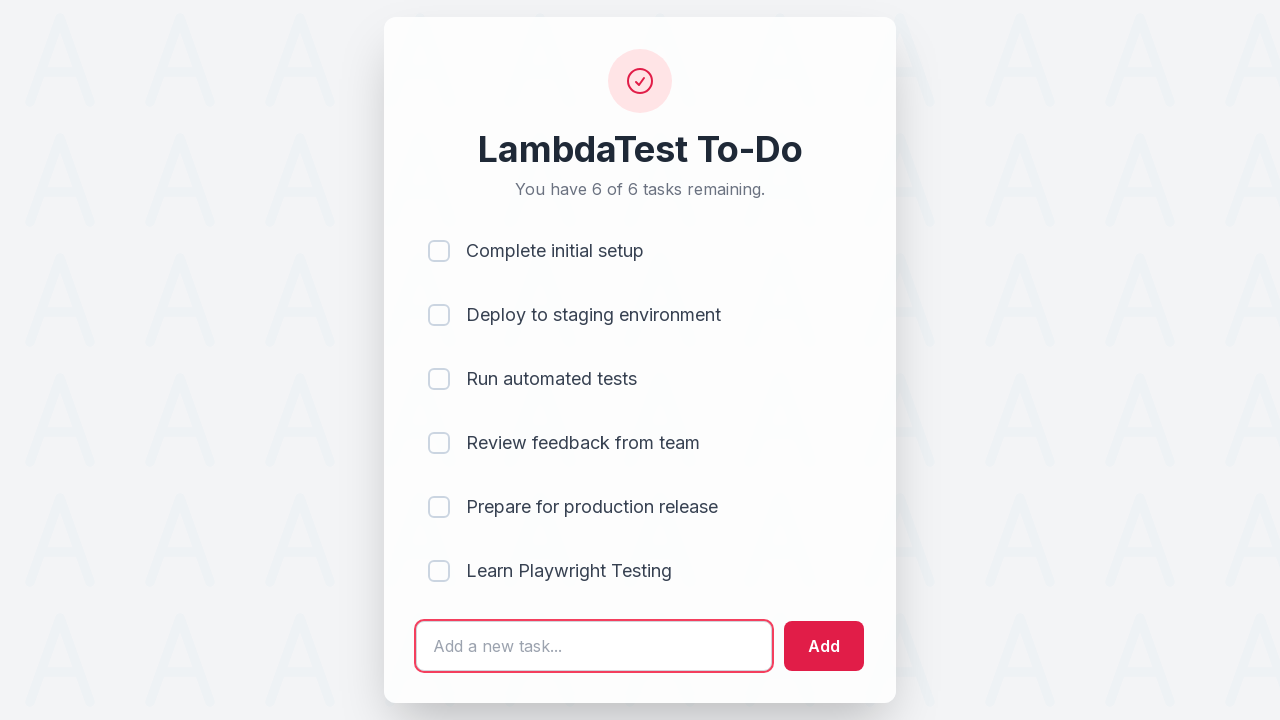

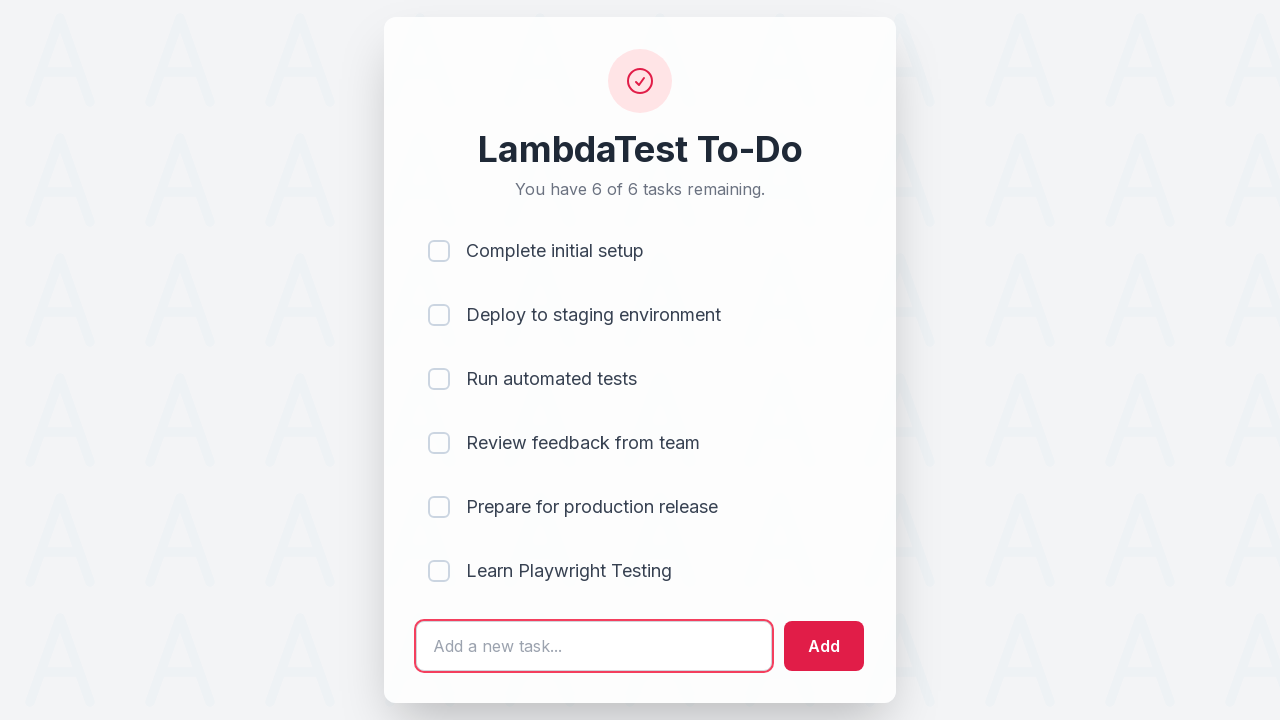